Tests that pressing Escape cancels edits and restores original text

Starting URL: https://demo.playwright.dev/todomvc

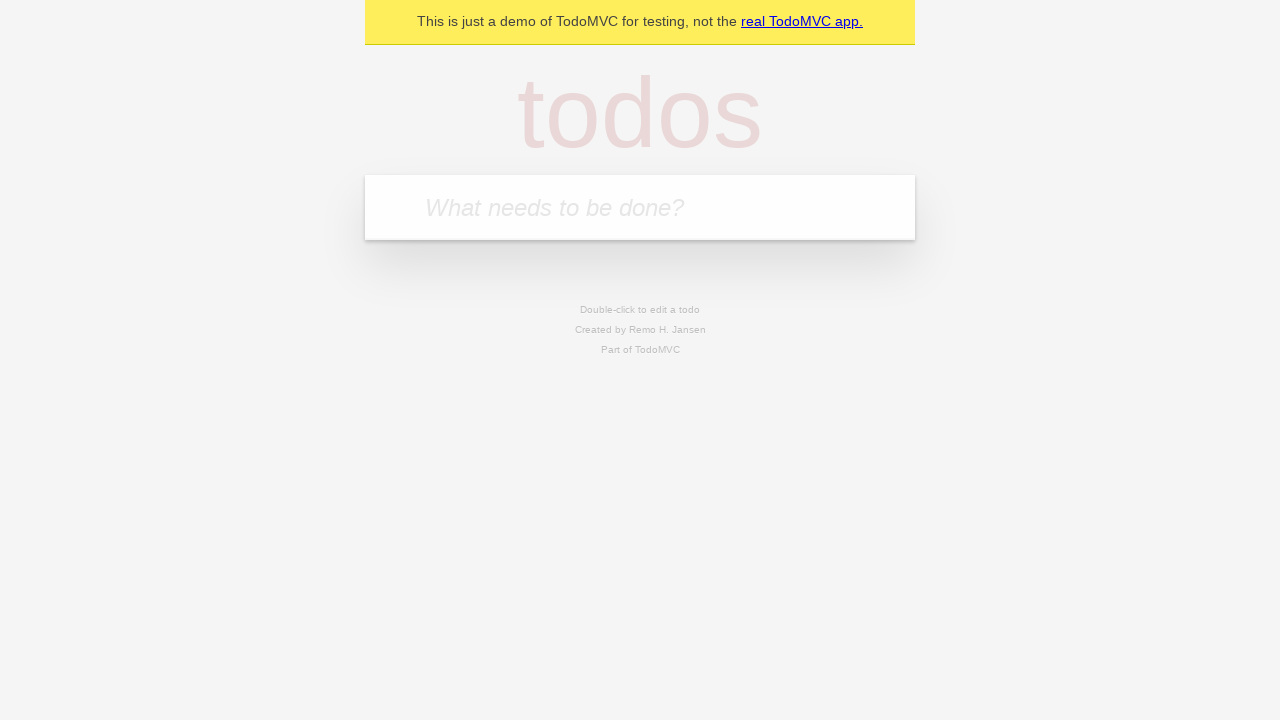

Filled first todo input with 'buy some cheese' on internal:attr=[placeholder="What needs to be done?"i]
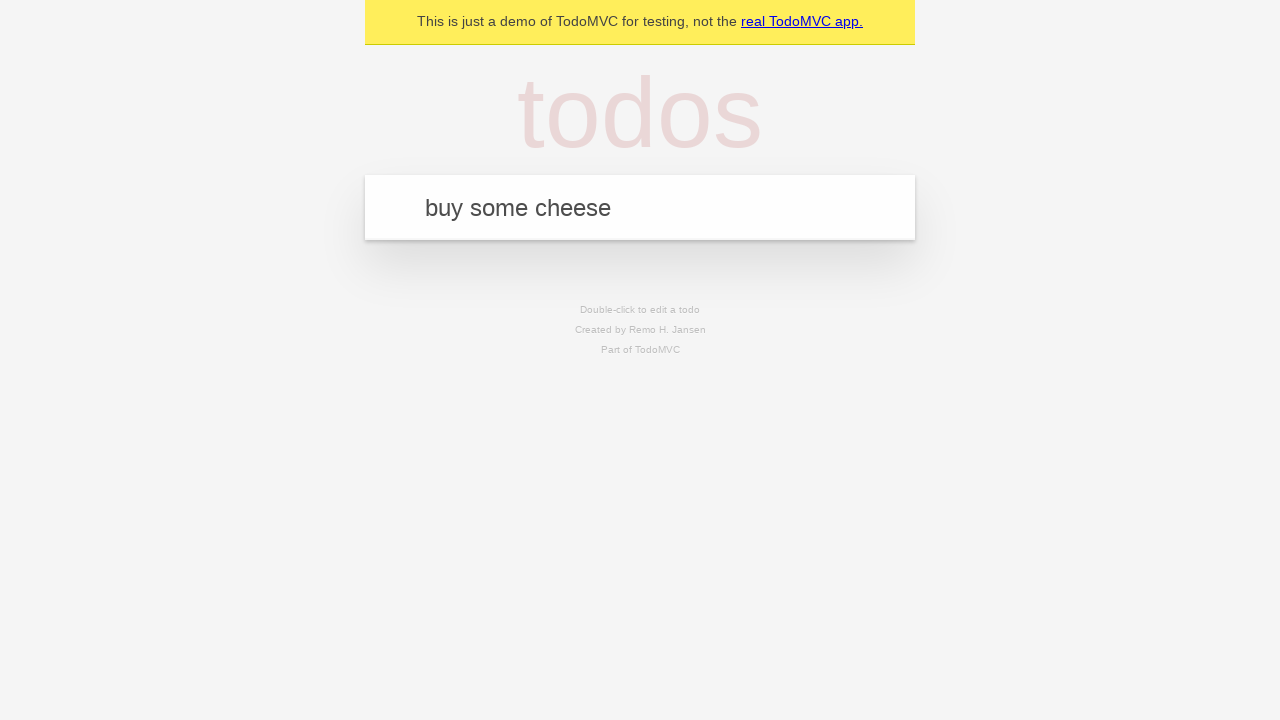

Pressed Enter to create first todo on internal:attr=[placeholder="What needs to be done?"i]
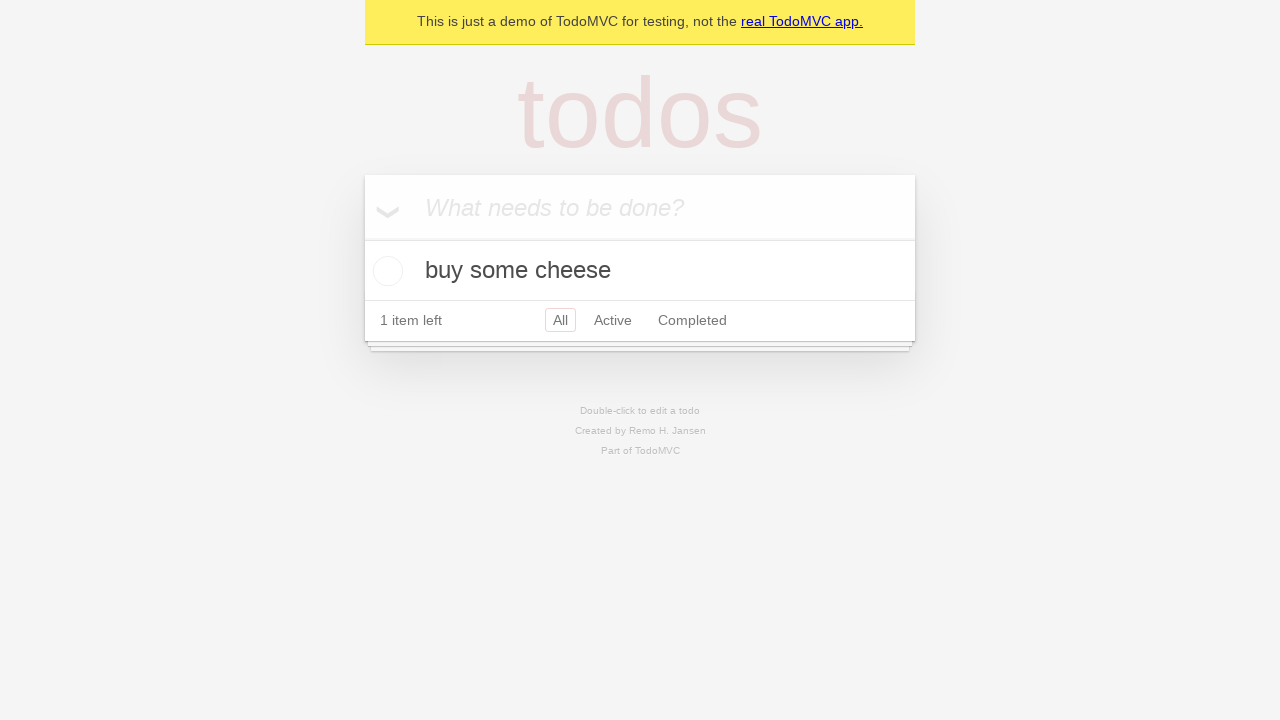

Filled second todo input with 'feed the cat' on internal:attr=[placeholder="What needs to be done?"i]
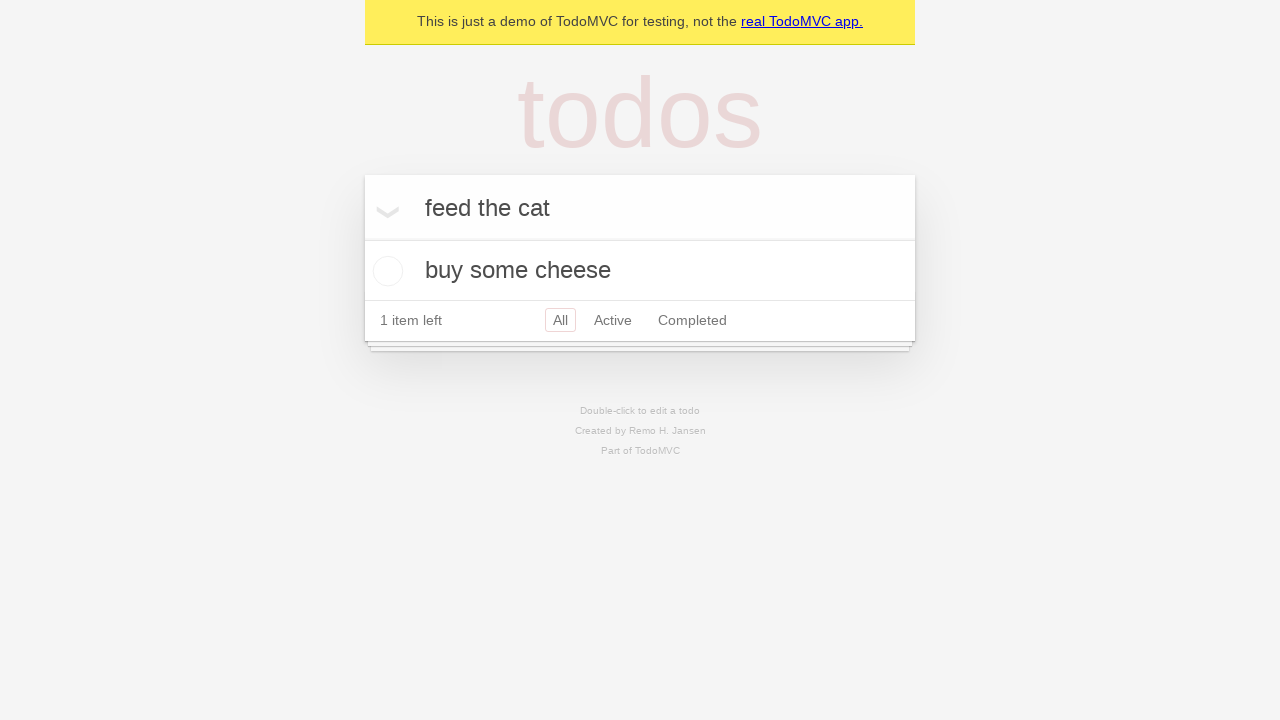

Pressed Enter to create second todo on internal:attr=[placeholder="What needs to be done?"i]
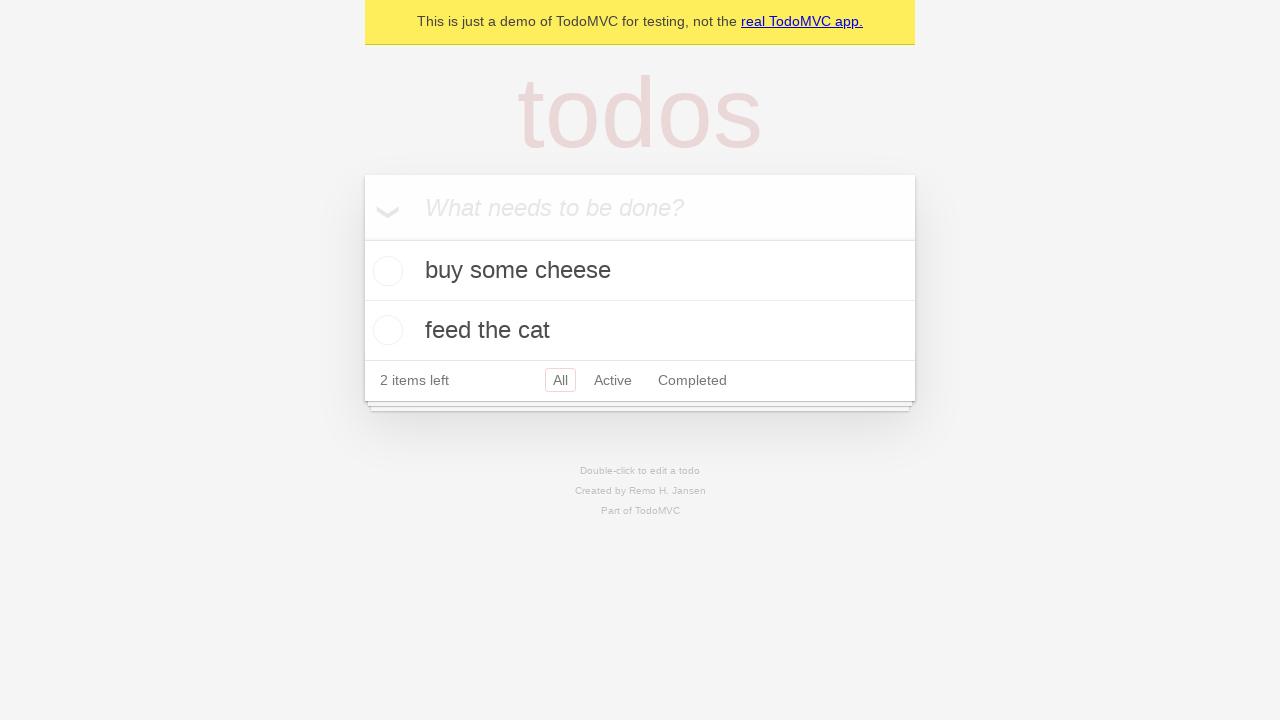

Filled third todo input with 'book a doctors appointment' on internal:attr=[placeholder="What needs to be done?"i]
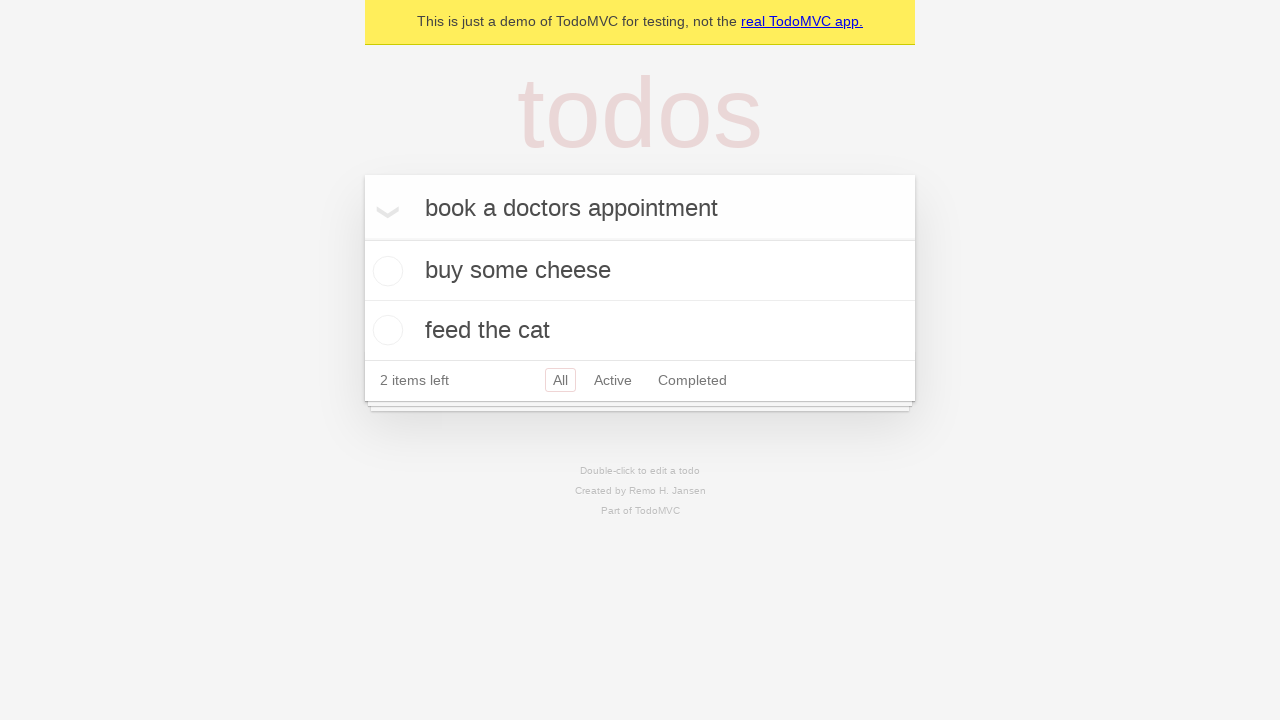

Pressed Enter to create third todo on internal:attr=[placeholder="What needs to be done?"i]
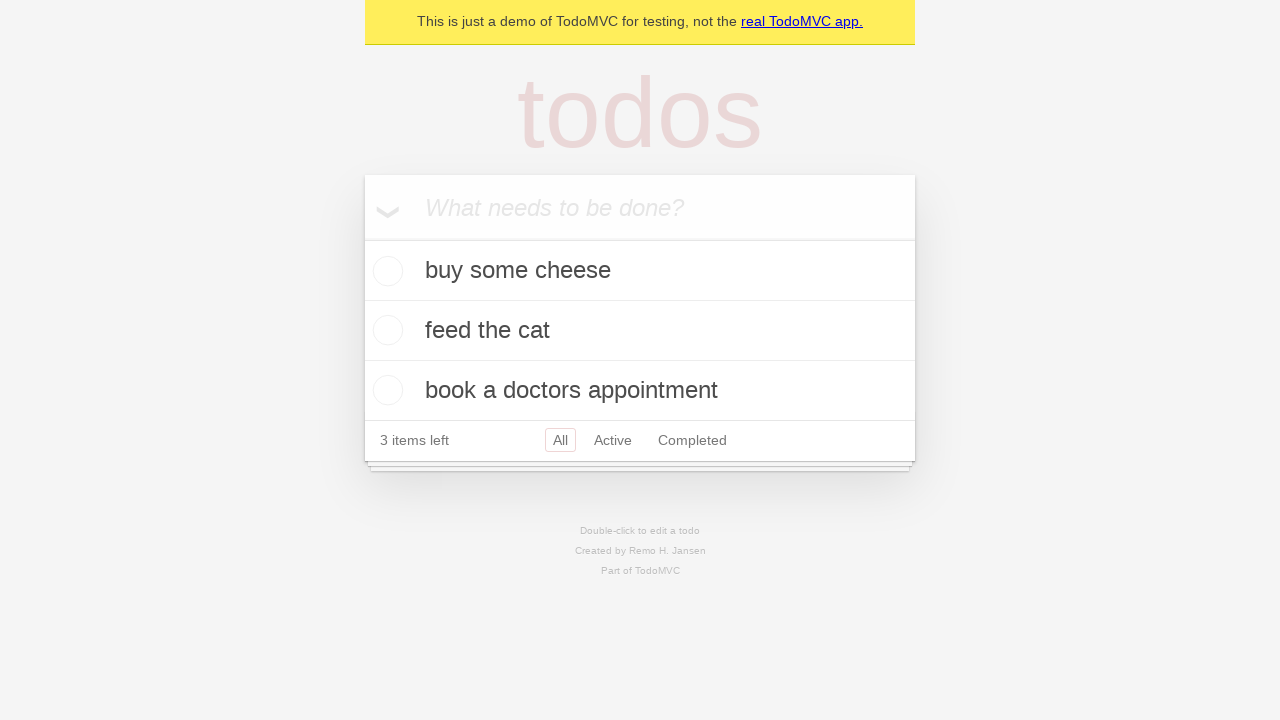

Double-clicked second todo to enter edit mode at (640, 331) on internal:testid=[data-testid="todo-item"s] >> nth=1
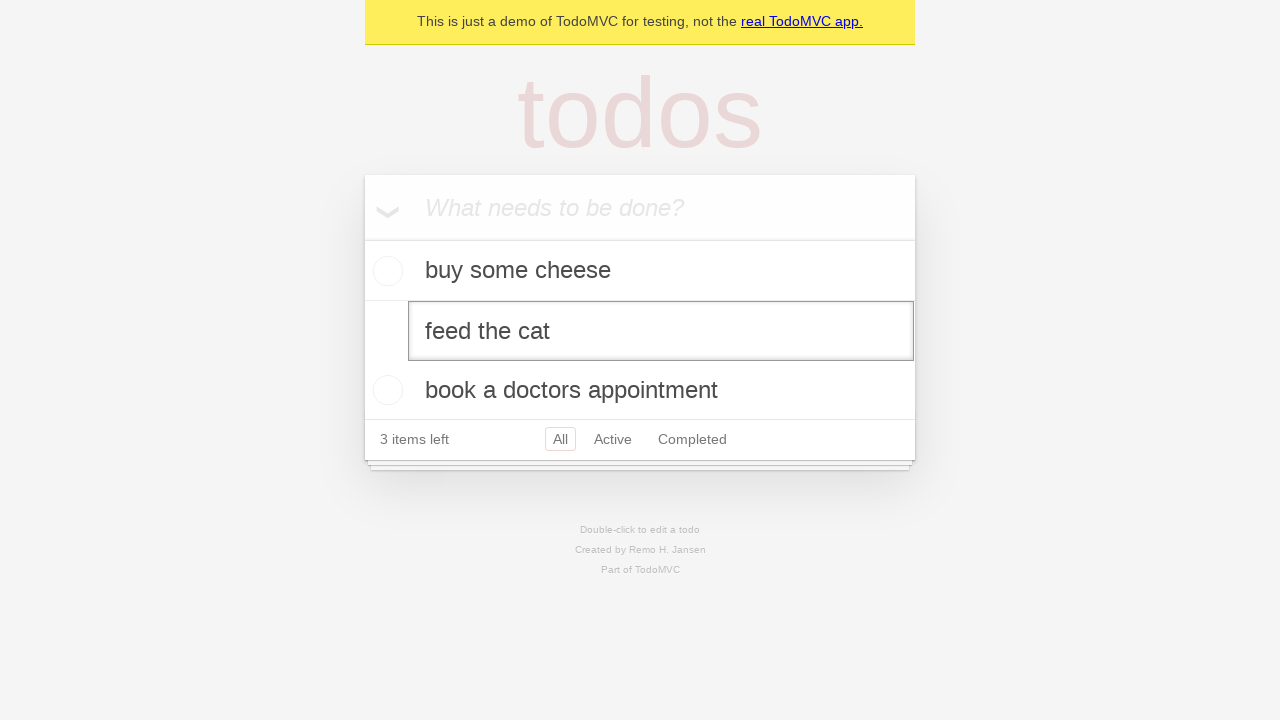

Changed todo text to 'buy some sausages' in edit textbox on internal:testid=[data-testid="todo-item"s] >> nth=1 >> internal:role=textbox[nam
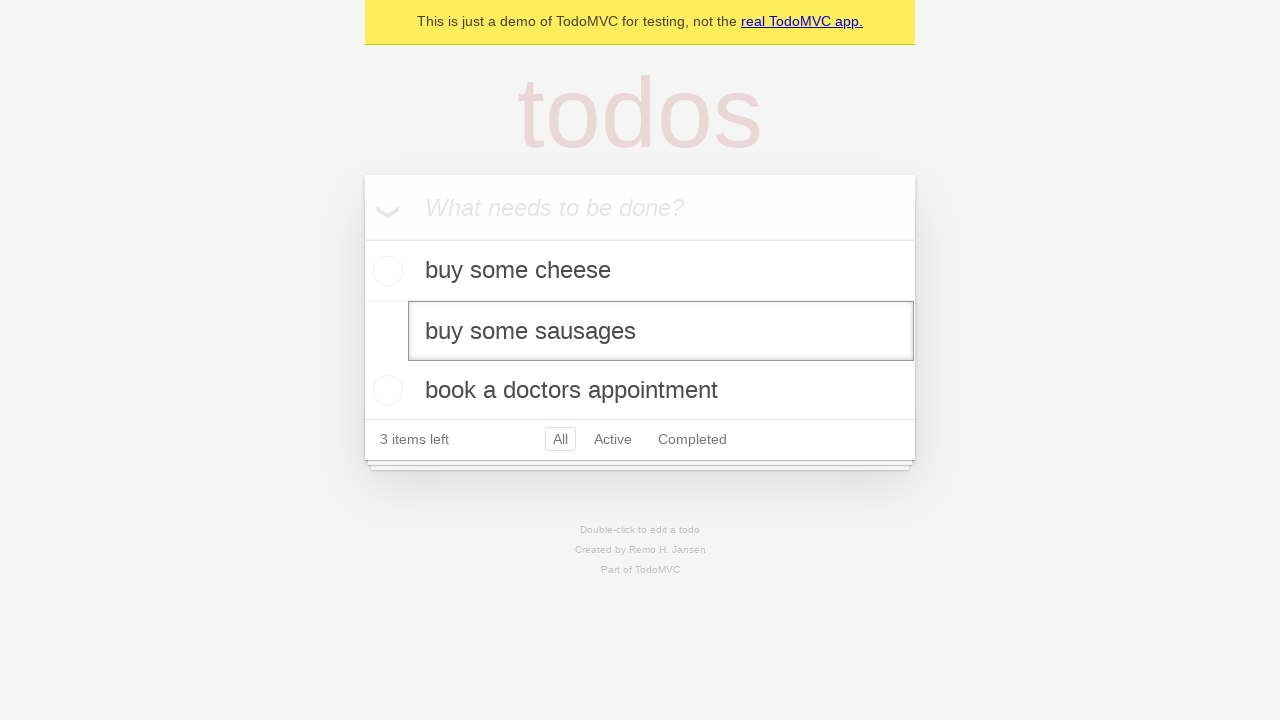

Pressed Escape to cancel edit and restore original text on internal:testid=[data-testid="todo-item"s] >> nth=1 >> internal:role=textbox[nam
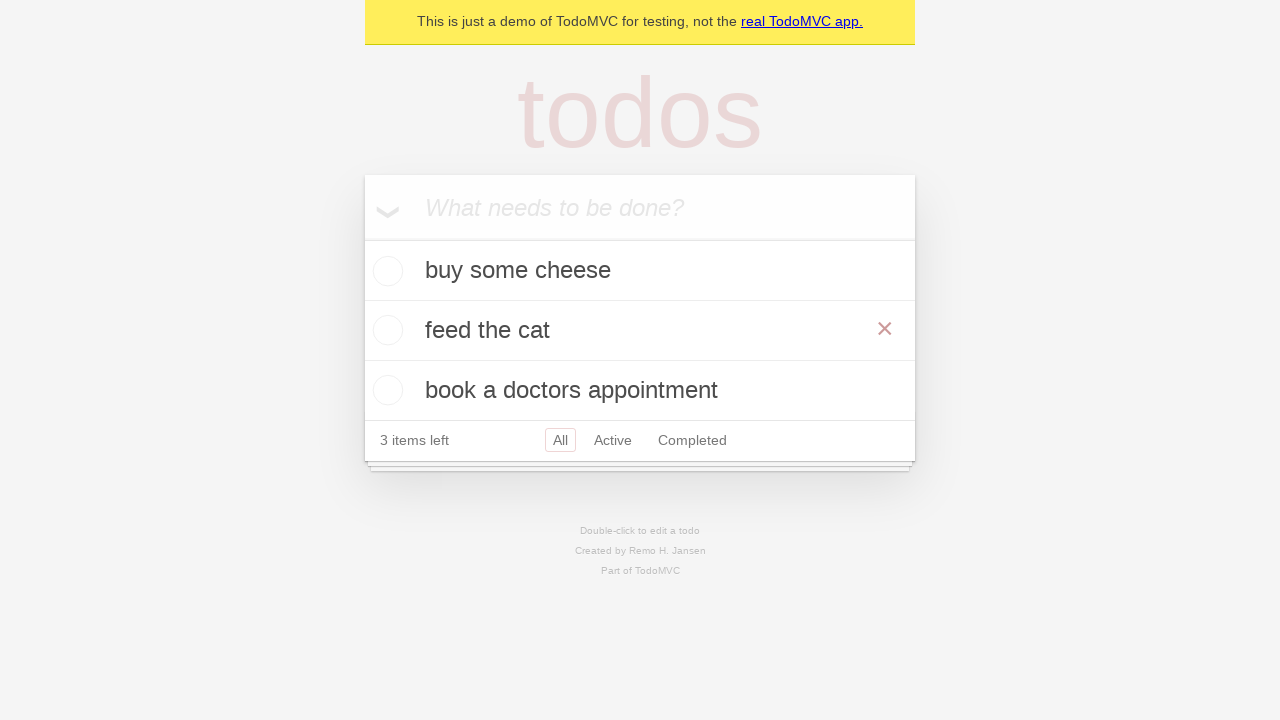

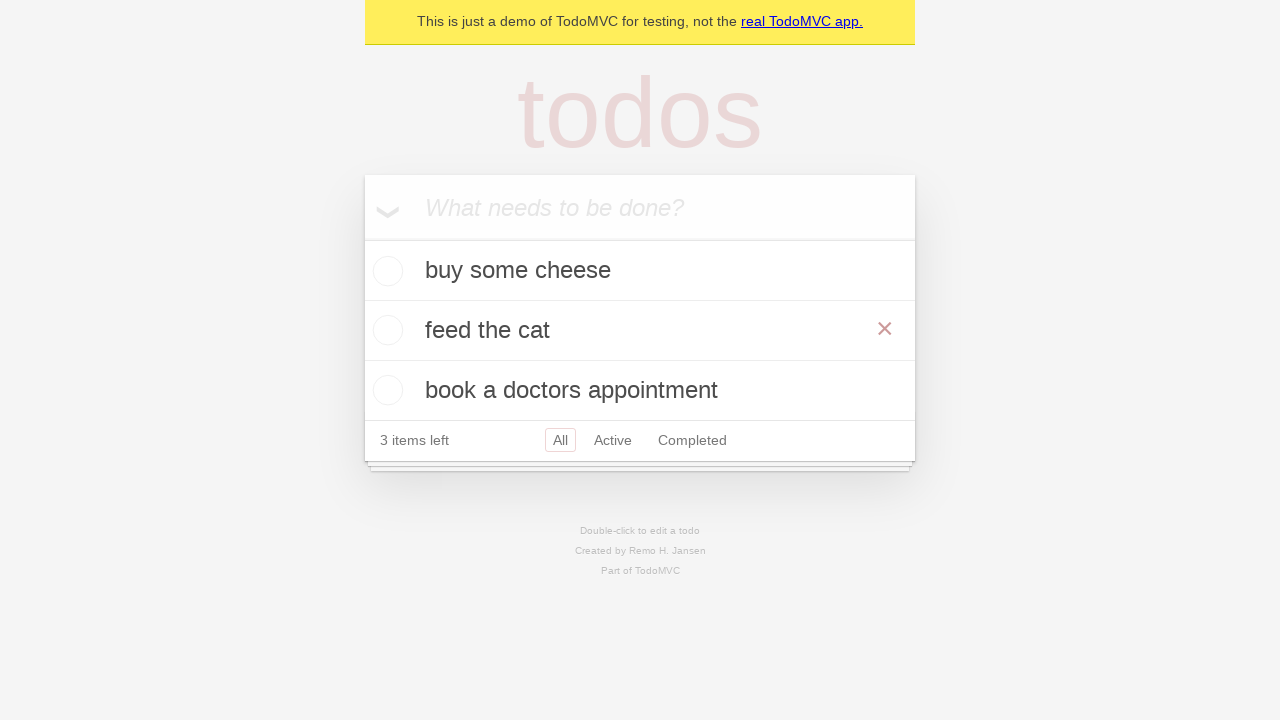